Tests text input functionality by entering text into an input field and clicking a button to change its label

Starting URL: http://uitestingplayground.com/textinput

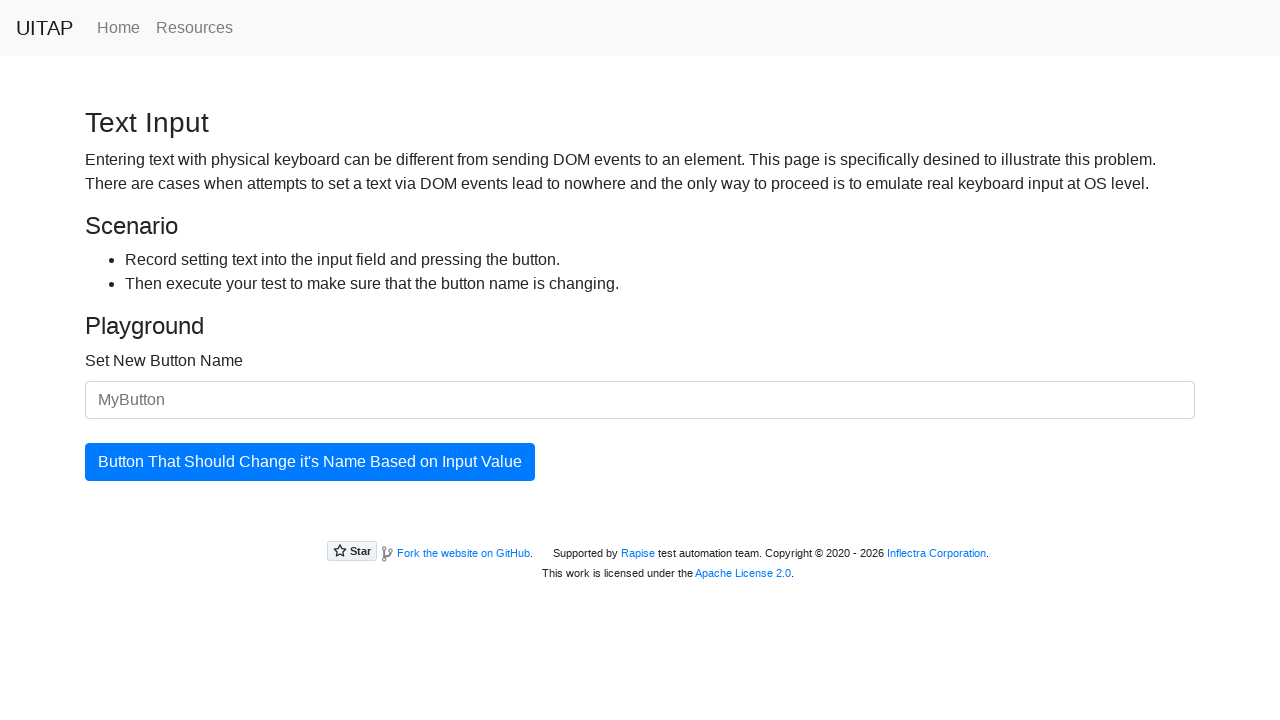

Filled input field with 'SkyPro' as new button name on #newButtonName
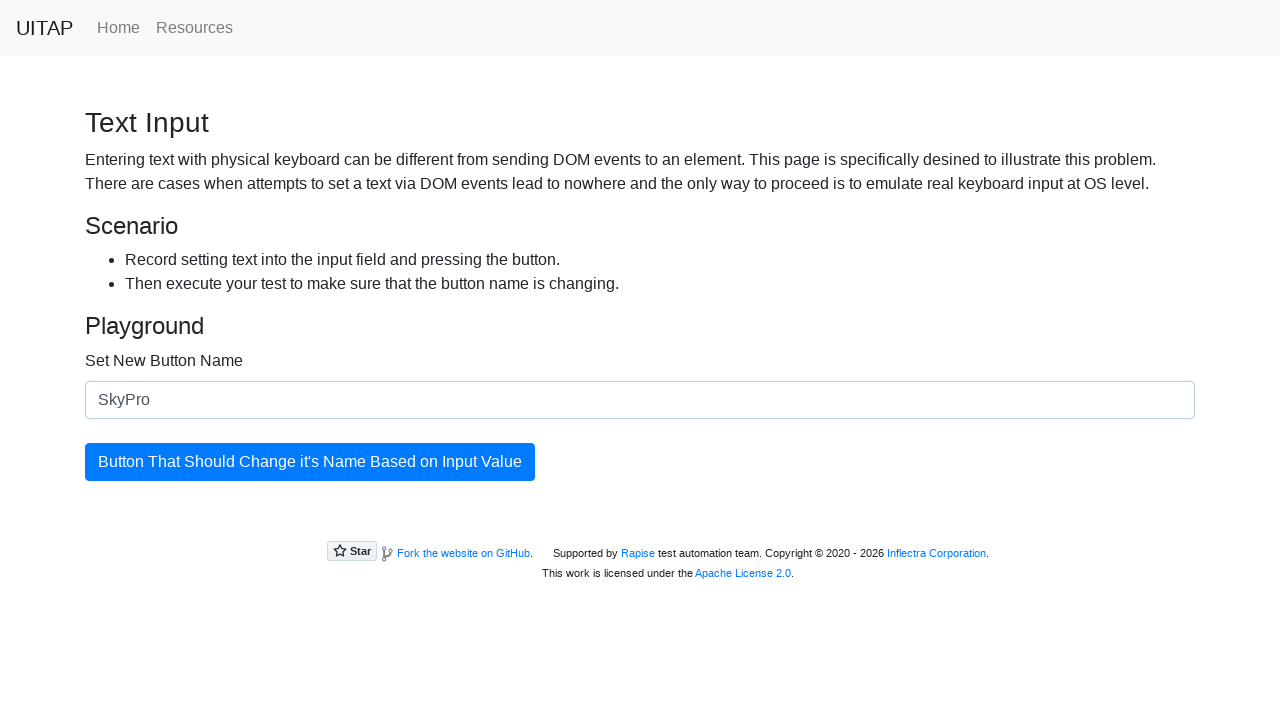

Clicked the Change button to update button text at (310, 462) on xpath=//button[contains(text(), 'Change')]
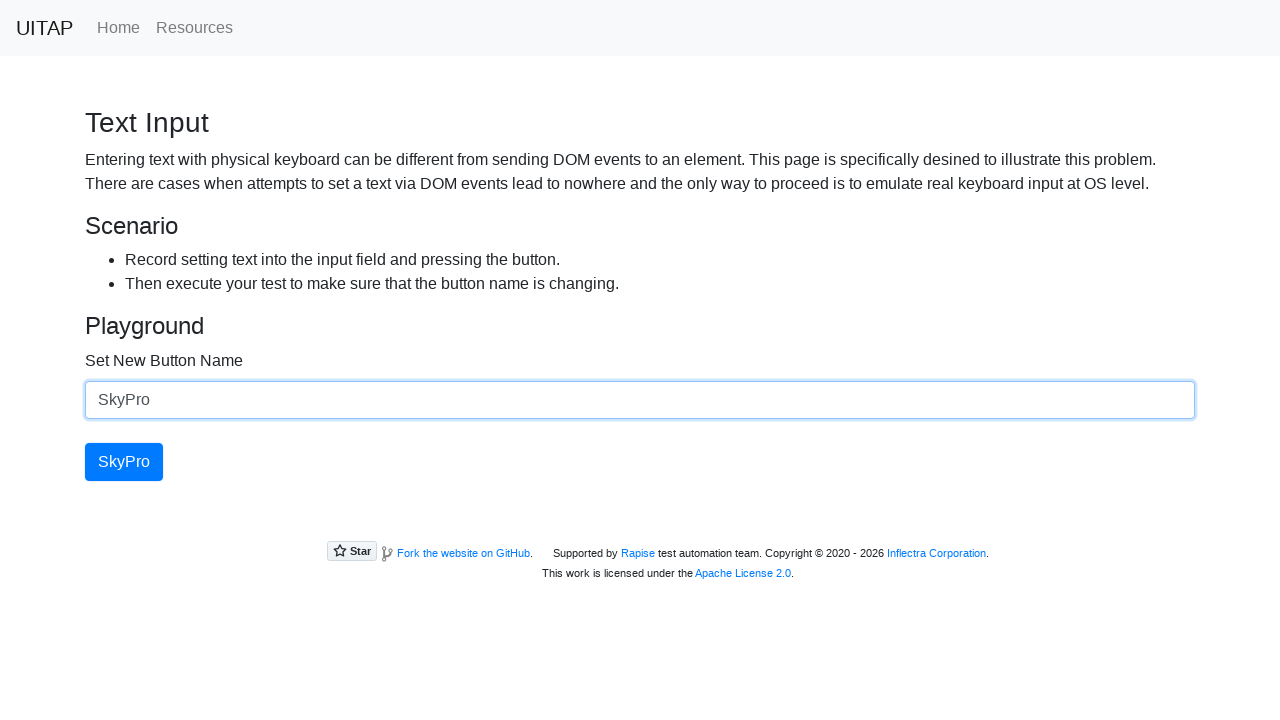

Button text successfully updated to 'SkyPro'
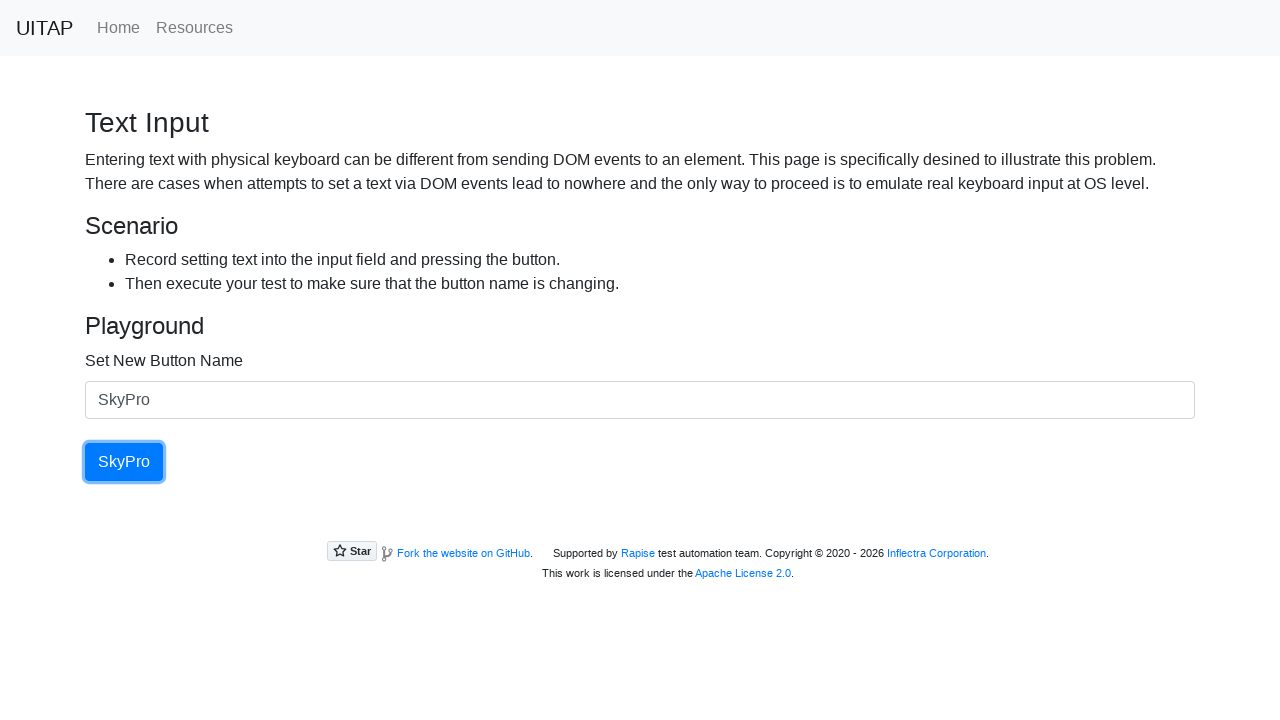

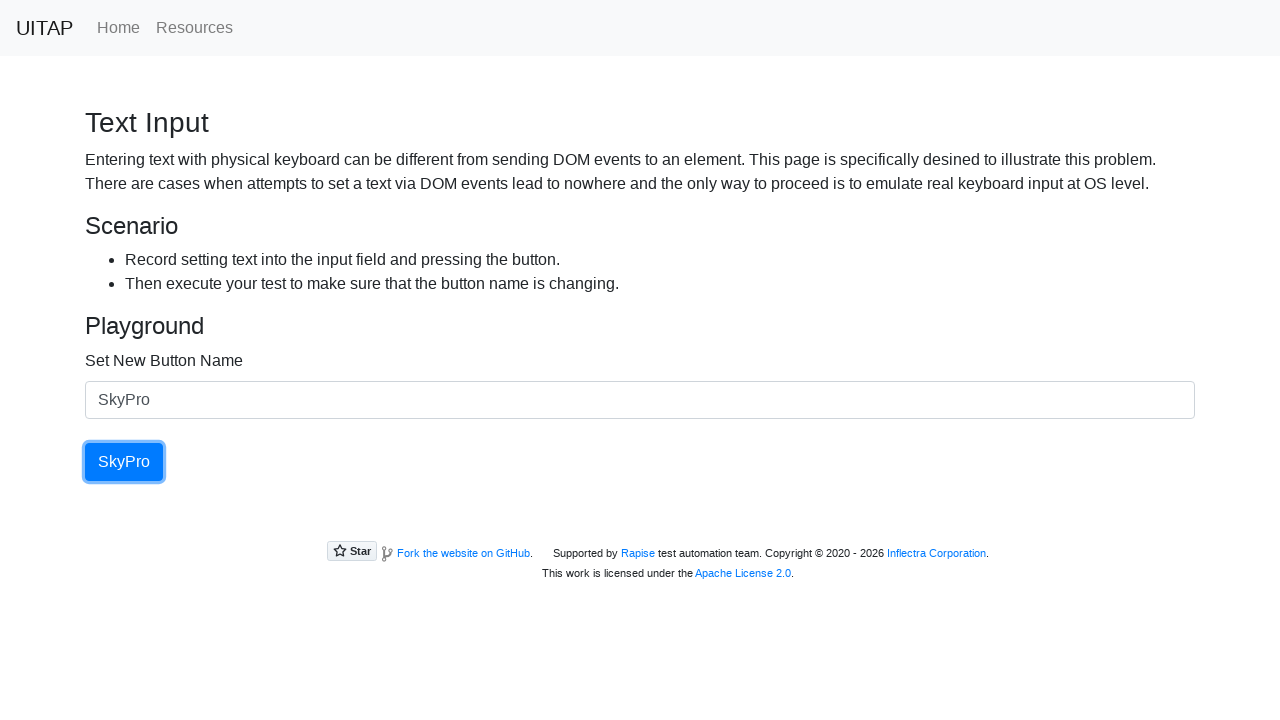